Tests radio button and checkbox selection behavior by clicking age radio and Java checkbox, then toggling the checkbox

Starting URL: https://automationfc.github.io/basic-form/index.html

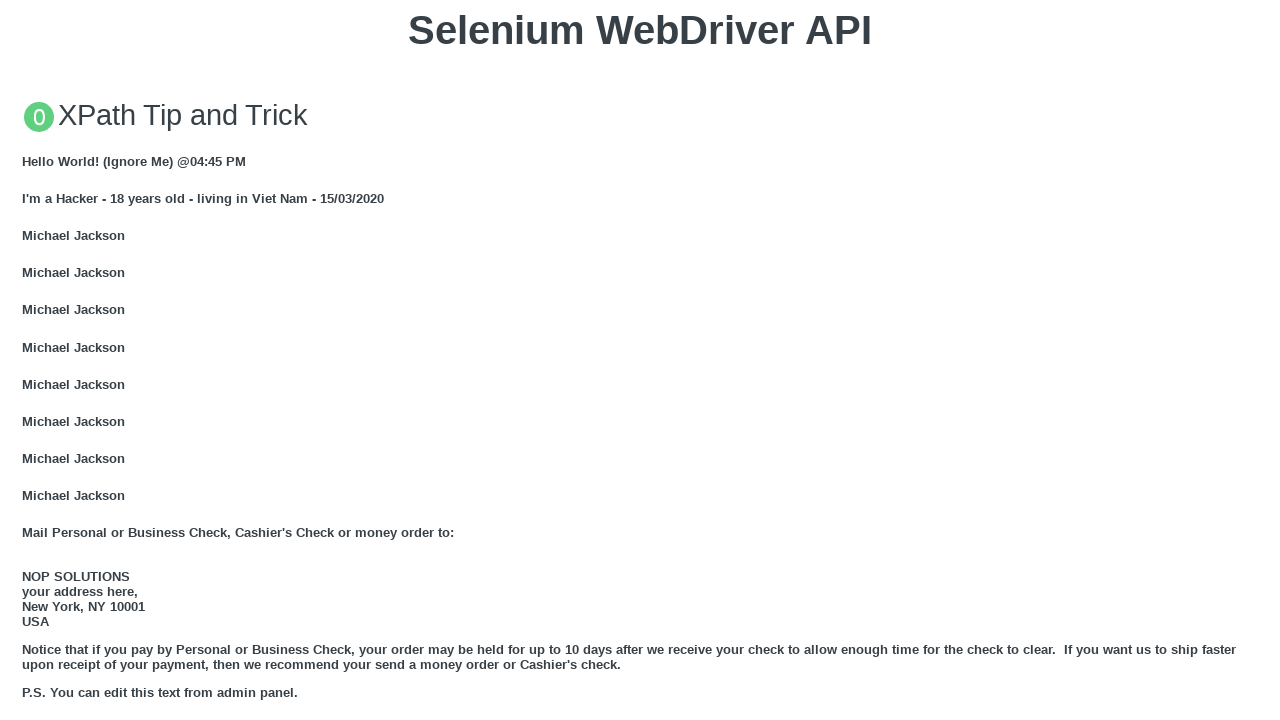

Clicked 'under 18' age radio button at (28, 360) on input#under_18
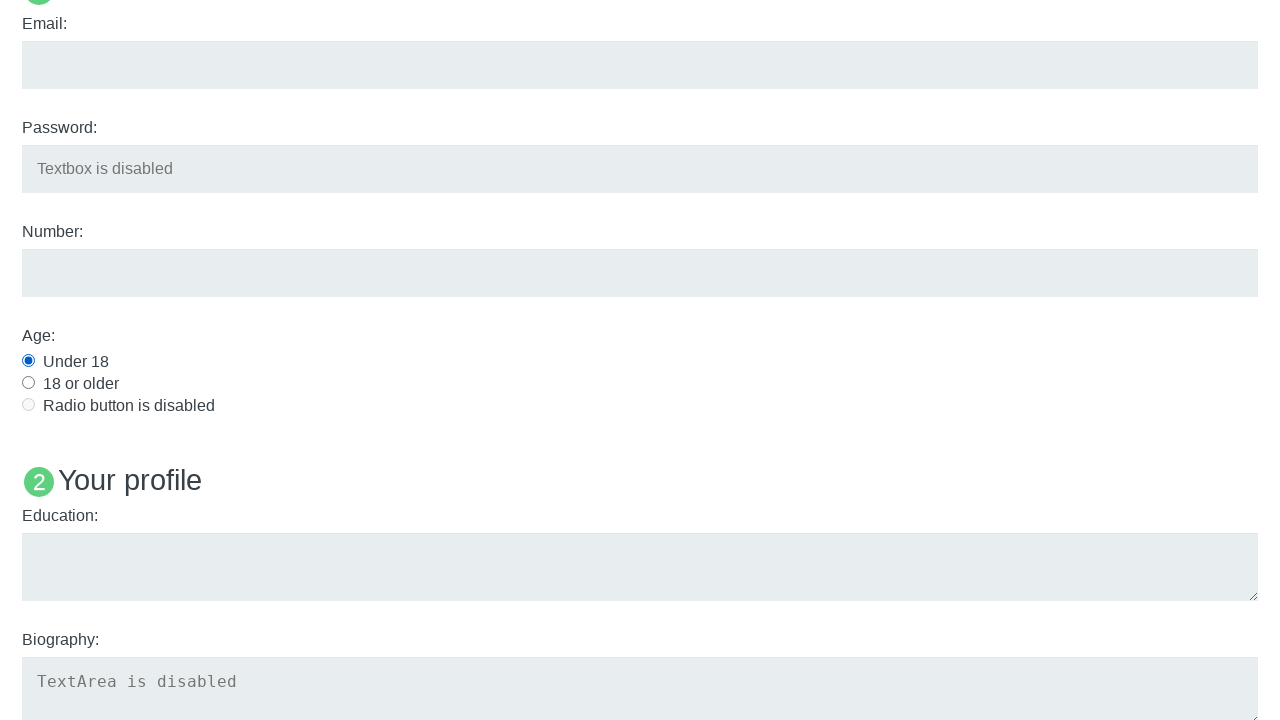

Clicked Java checkbox to select it at (28, 361) on input#java
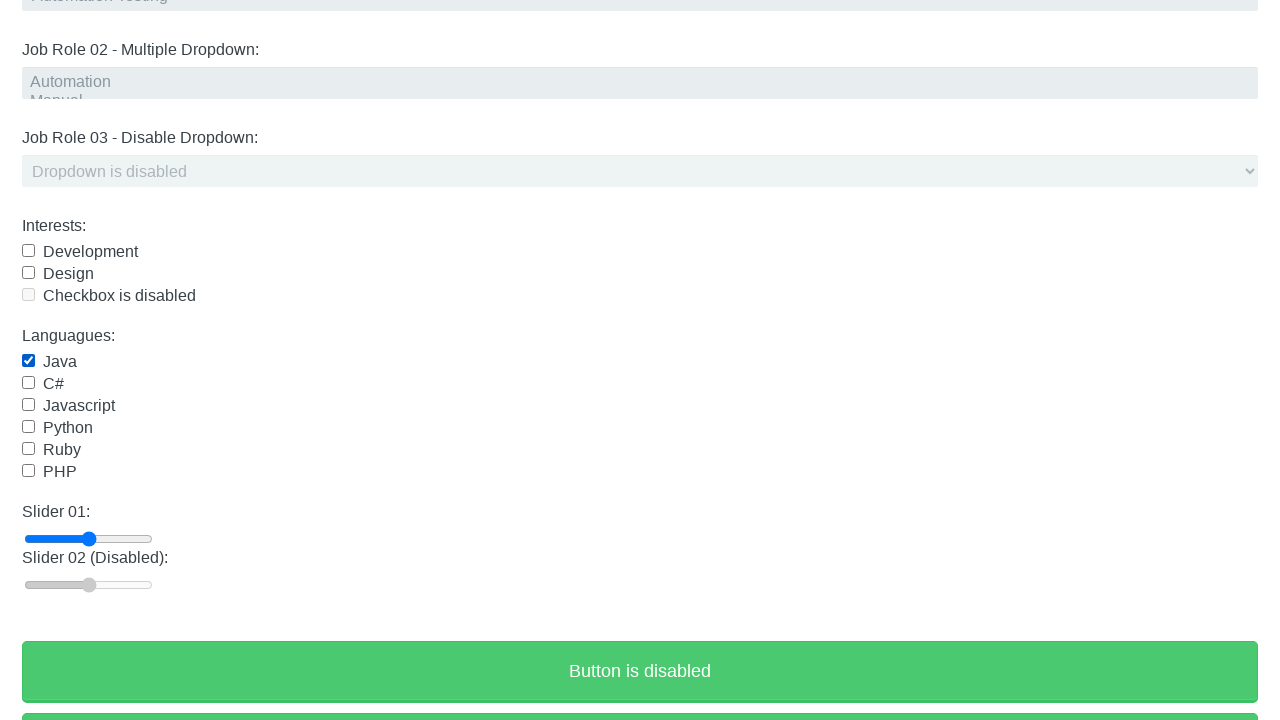

Clicked Java checkbox again to deselect it at (28, 361) on input#java
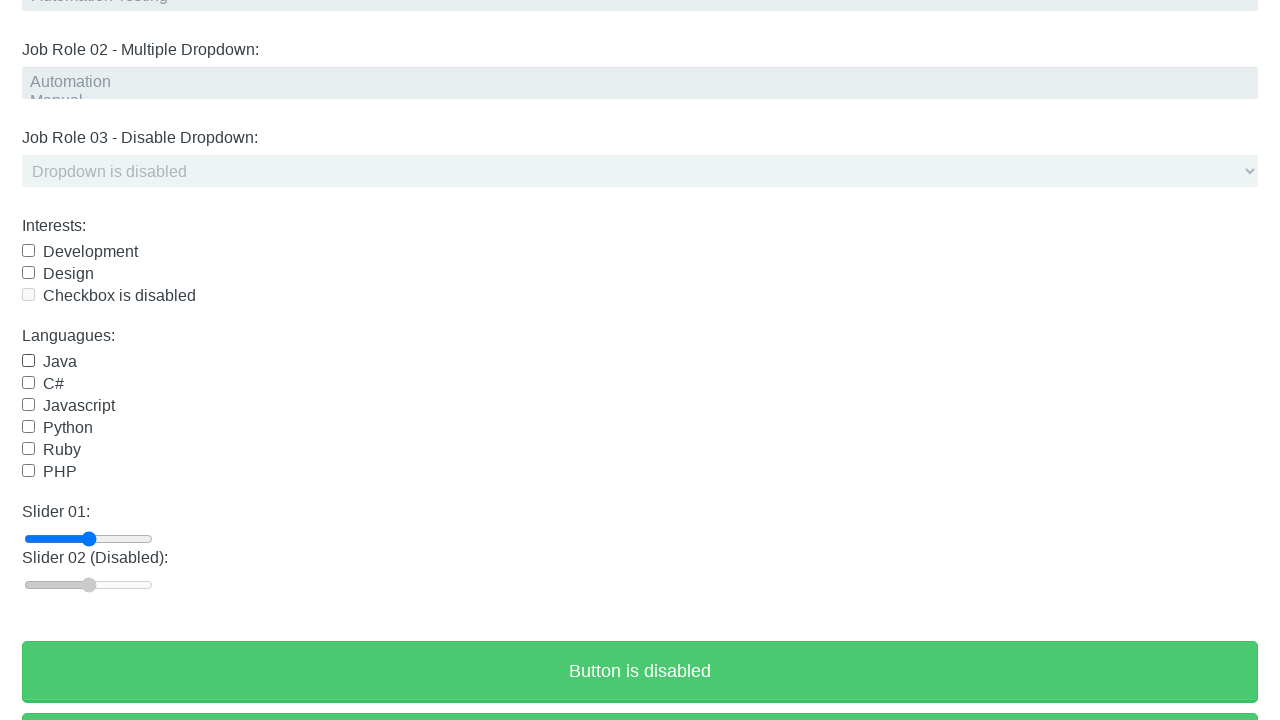

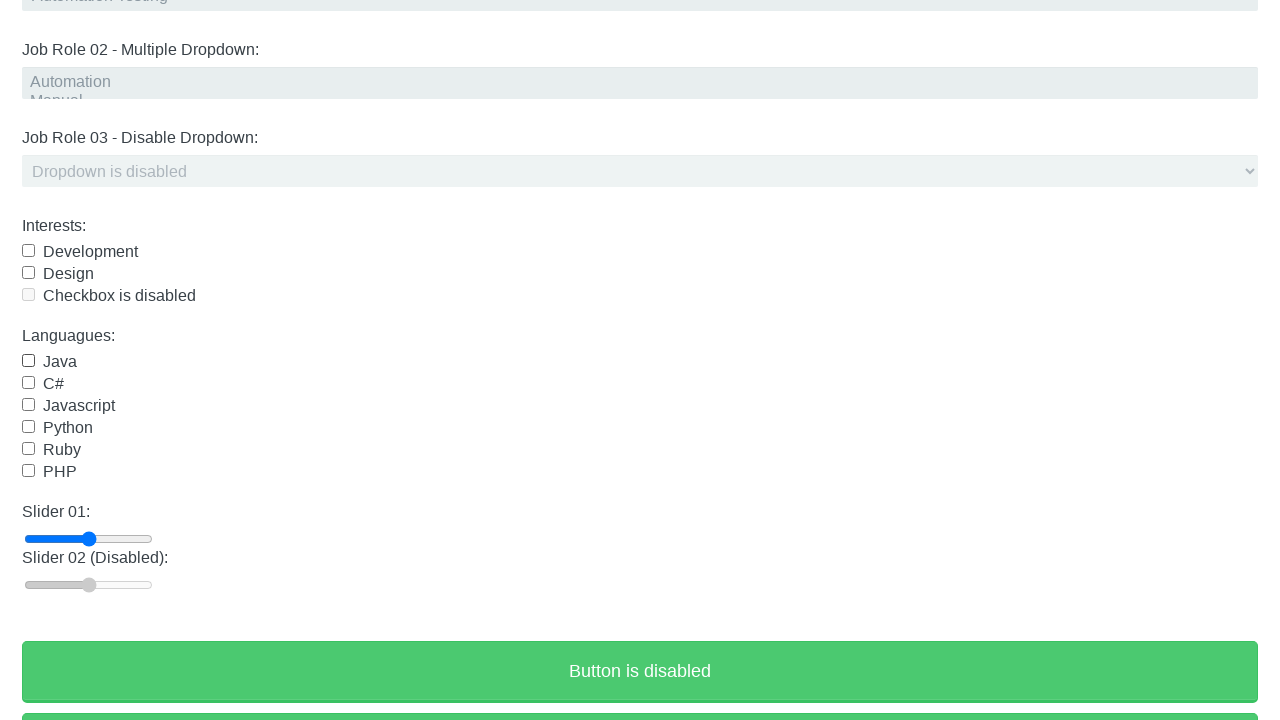